Tests jQuery UI drag and drop functionality by dragging an element and dropping it onto a target area within an iframe

Starting URL: https://jqueryui.com/droppable/

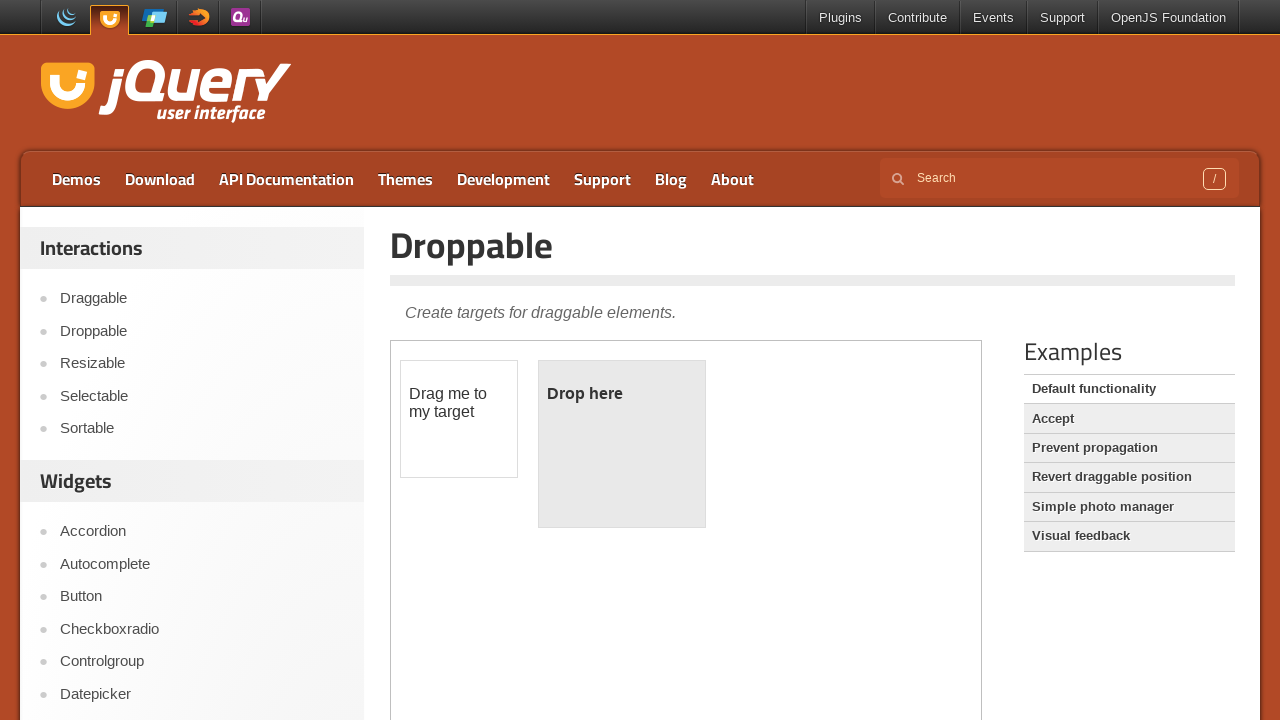

Located the iframe containing the drag and drop demo
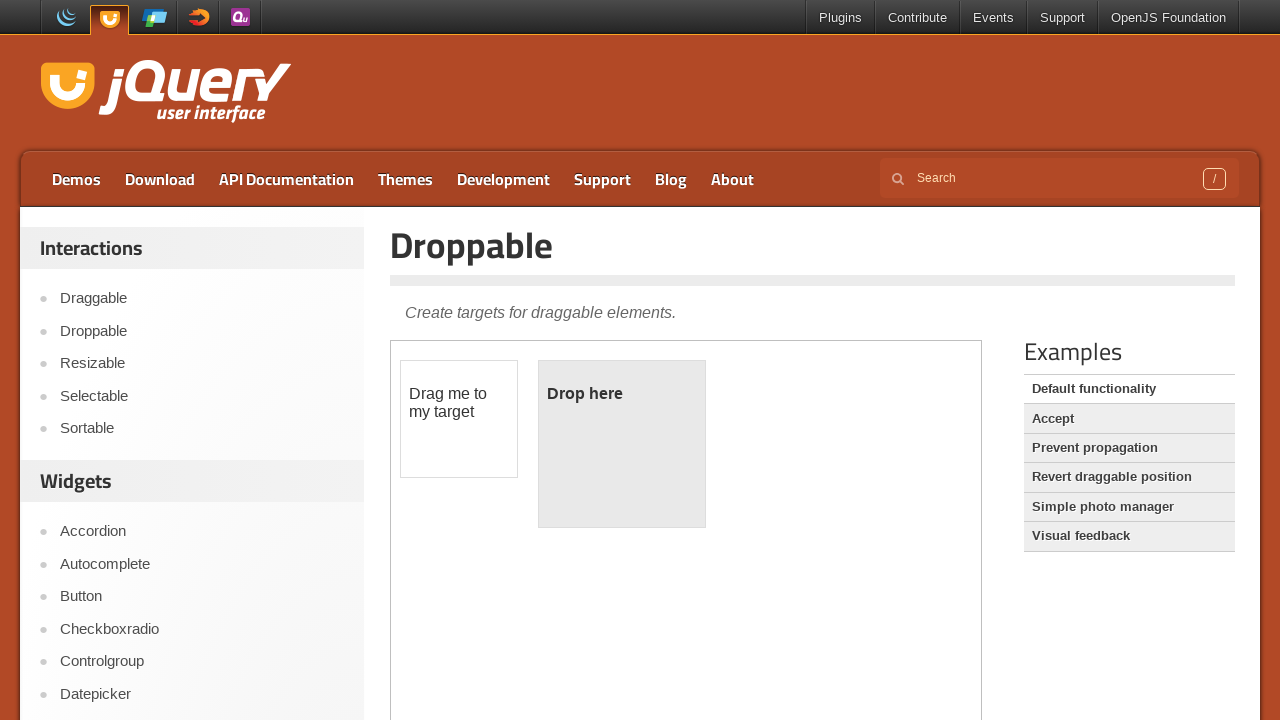

Located the draggable element with id 'draggable'
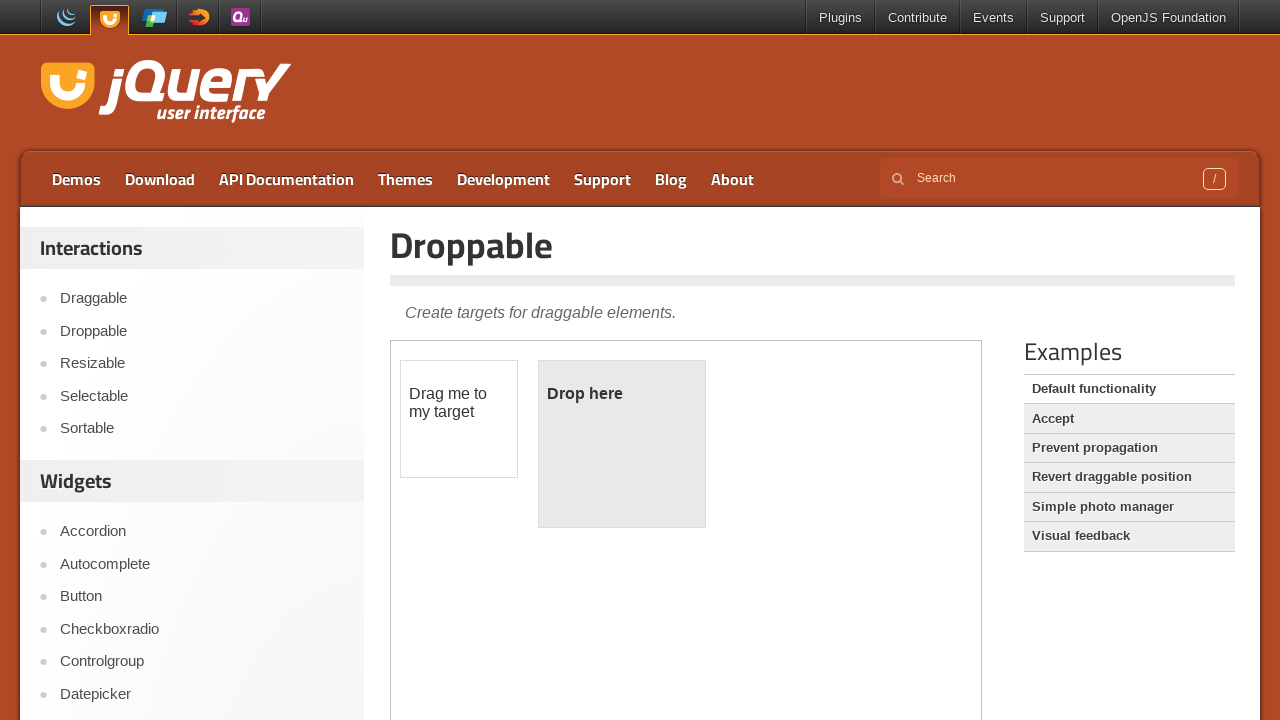

Located the droppable target element with id 'droppable'
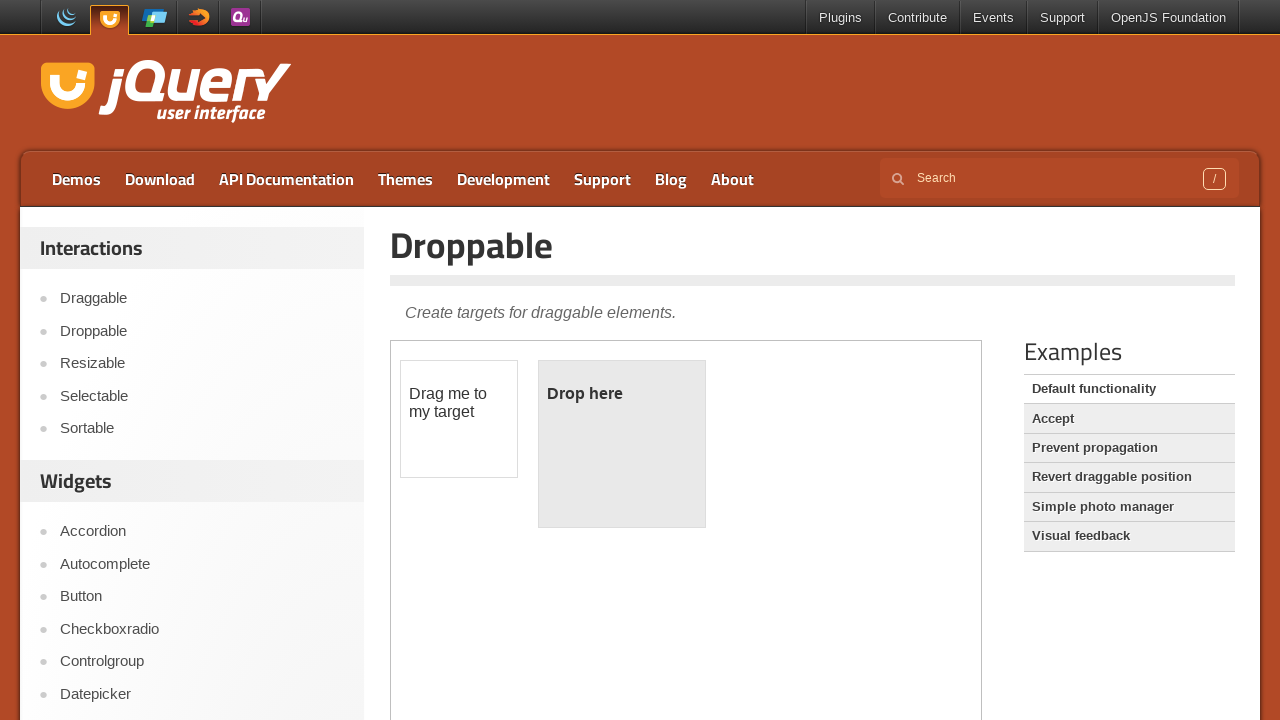

Dragged the draggable element onto the droppable target at (622, 444)
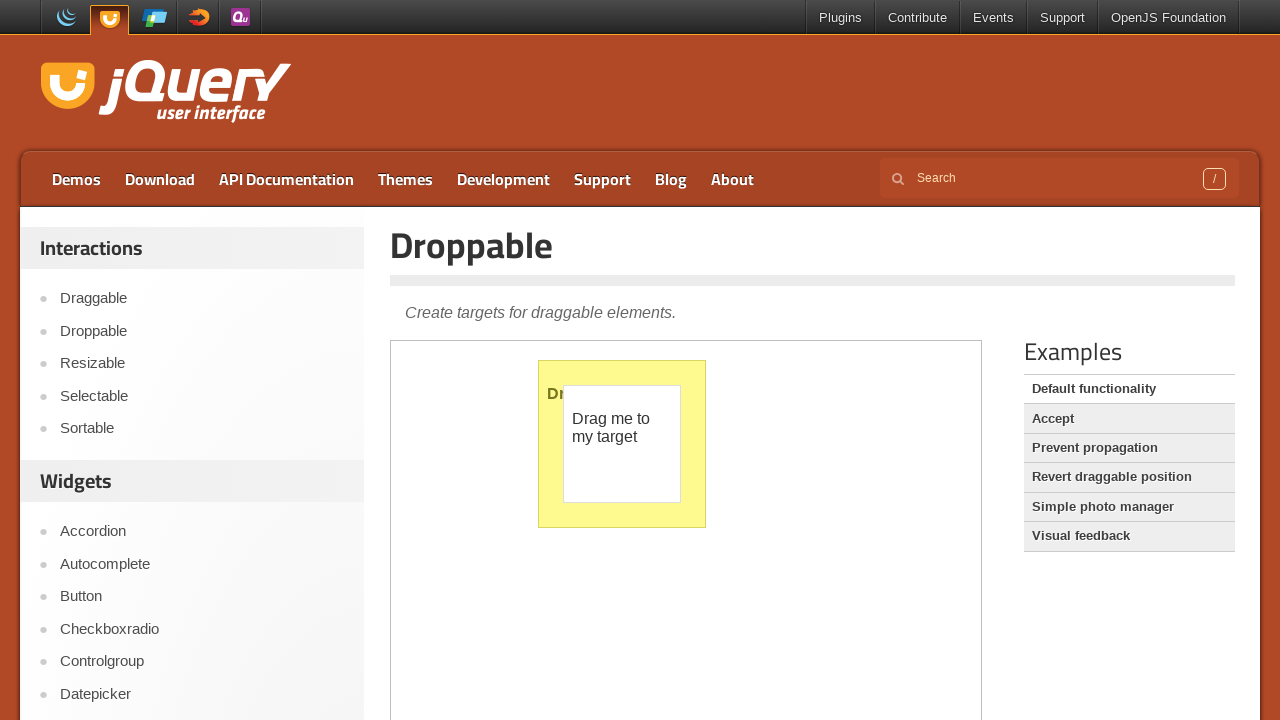

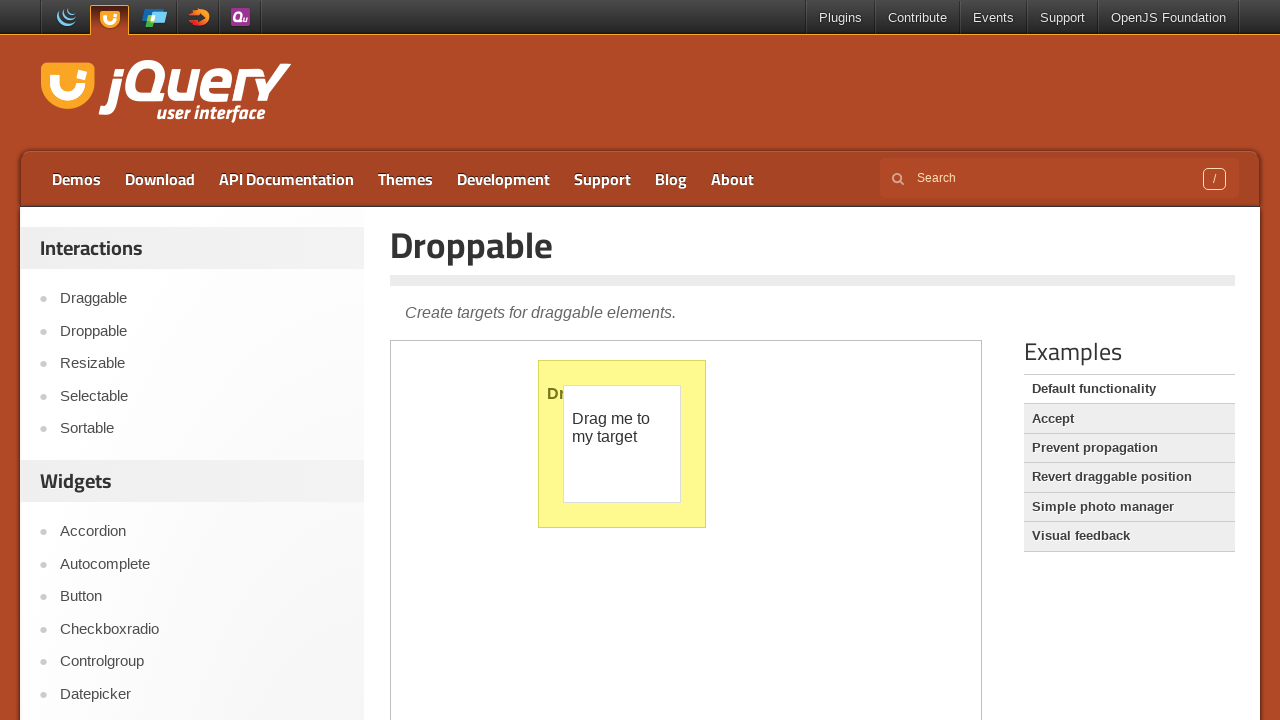